Clicks on Radio Button 3 and verifies it is selected

Starting URL: https://rahulshettyacademy.com/AutomationPractice/

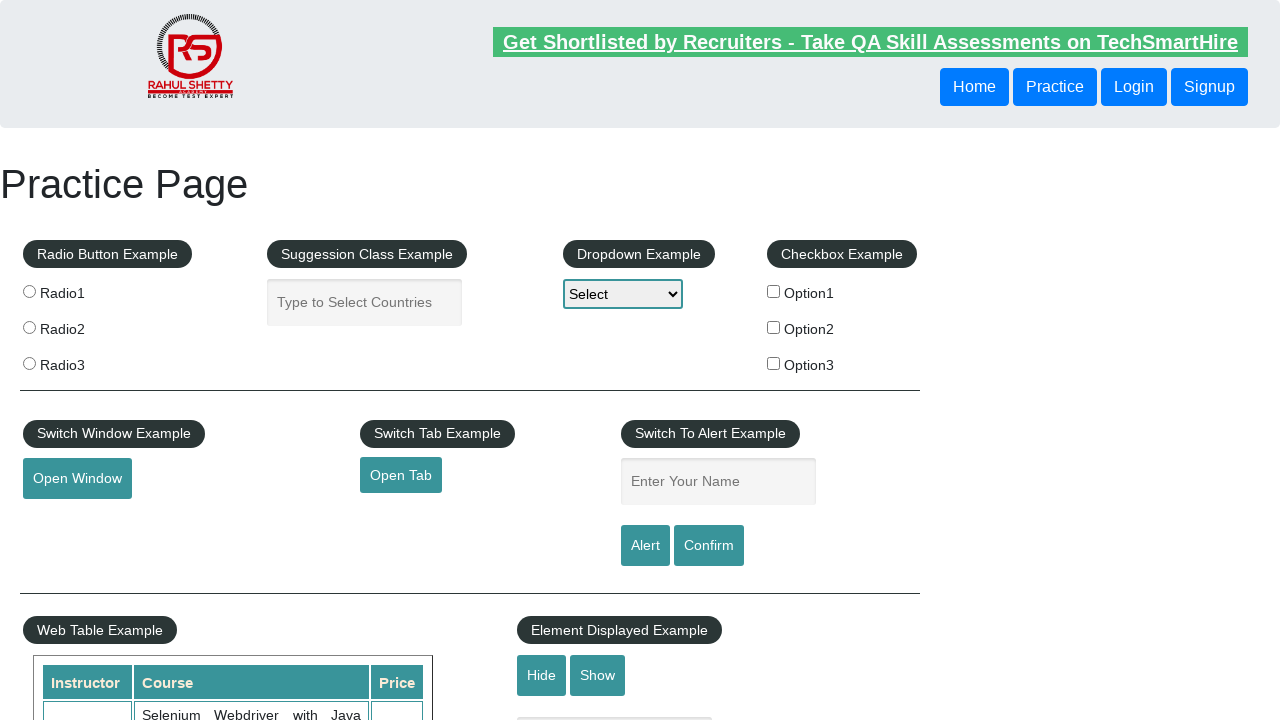

Clicked on Radio Button 3 at (29, 363) on input[value='radio3']
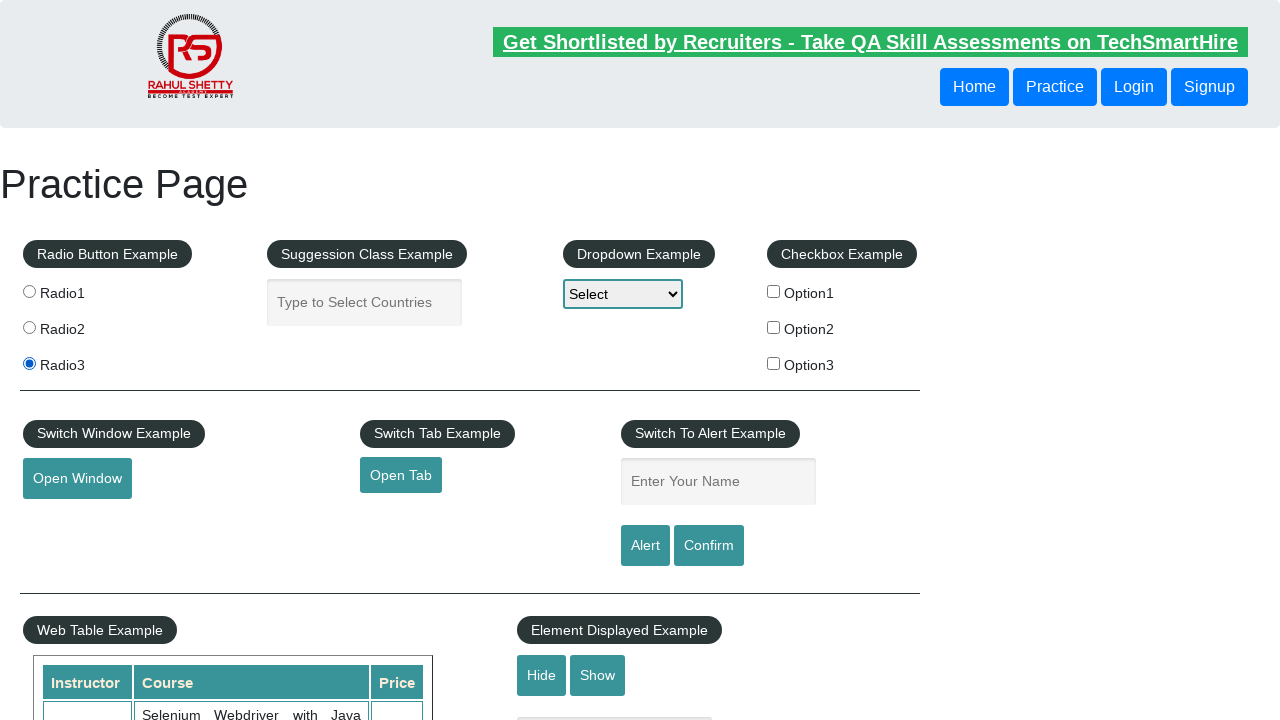

Verified Radio Button 3 is selected
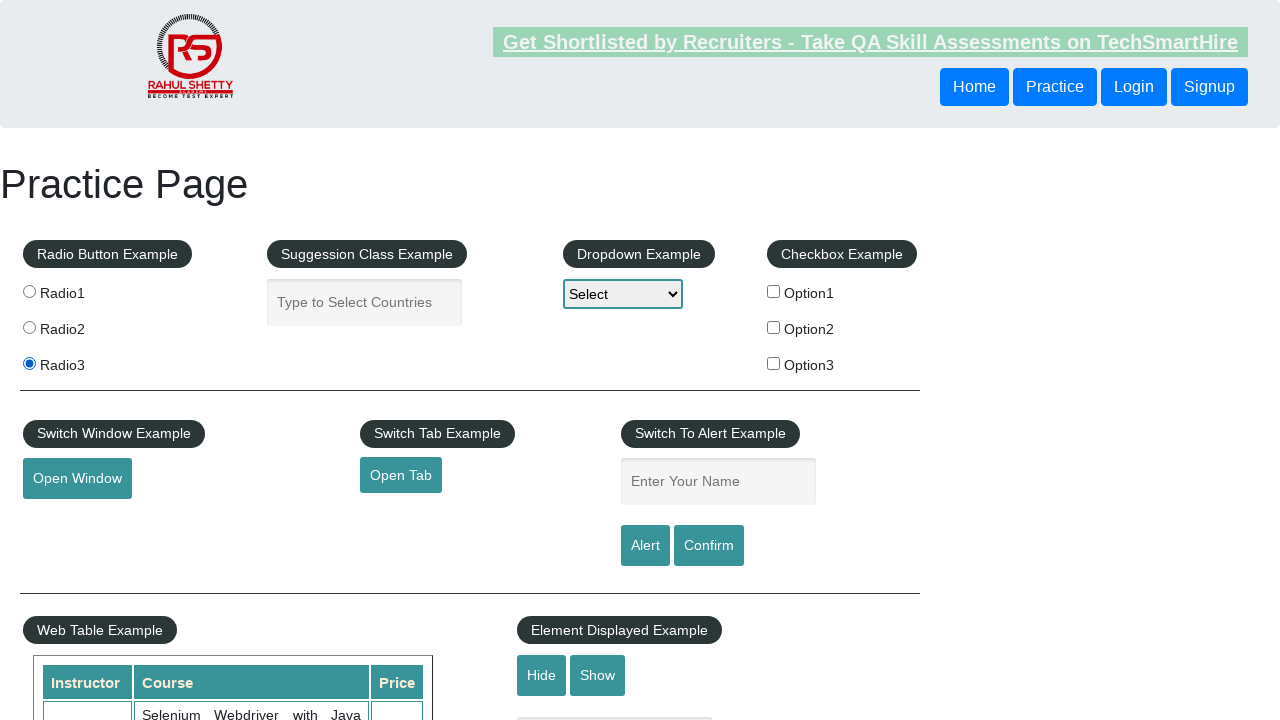

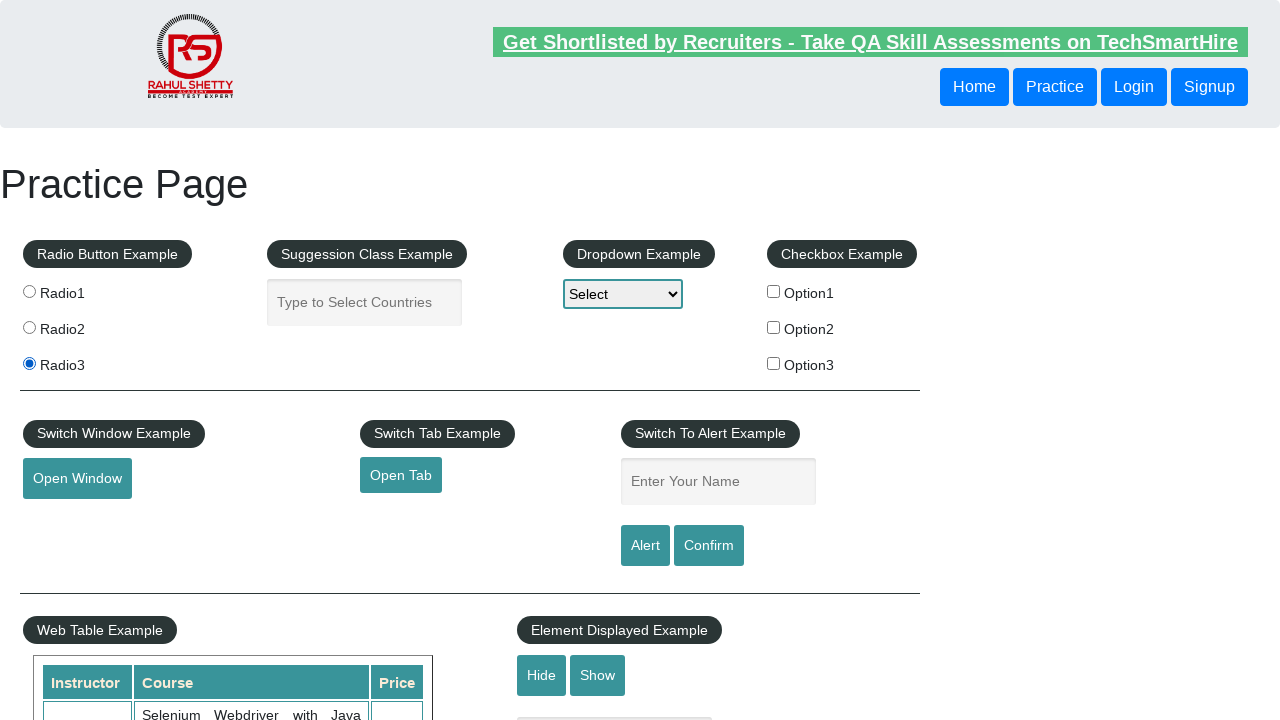